Navigates to the Selenium website and scrolls to the News section

Starting URL: https://selenium.dev/

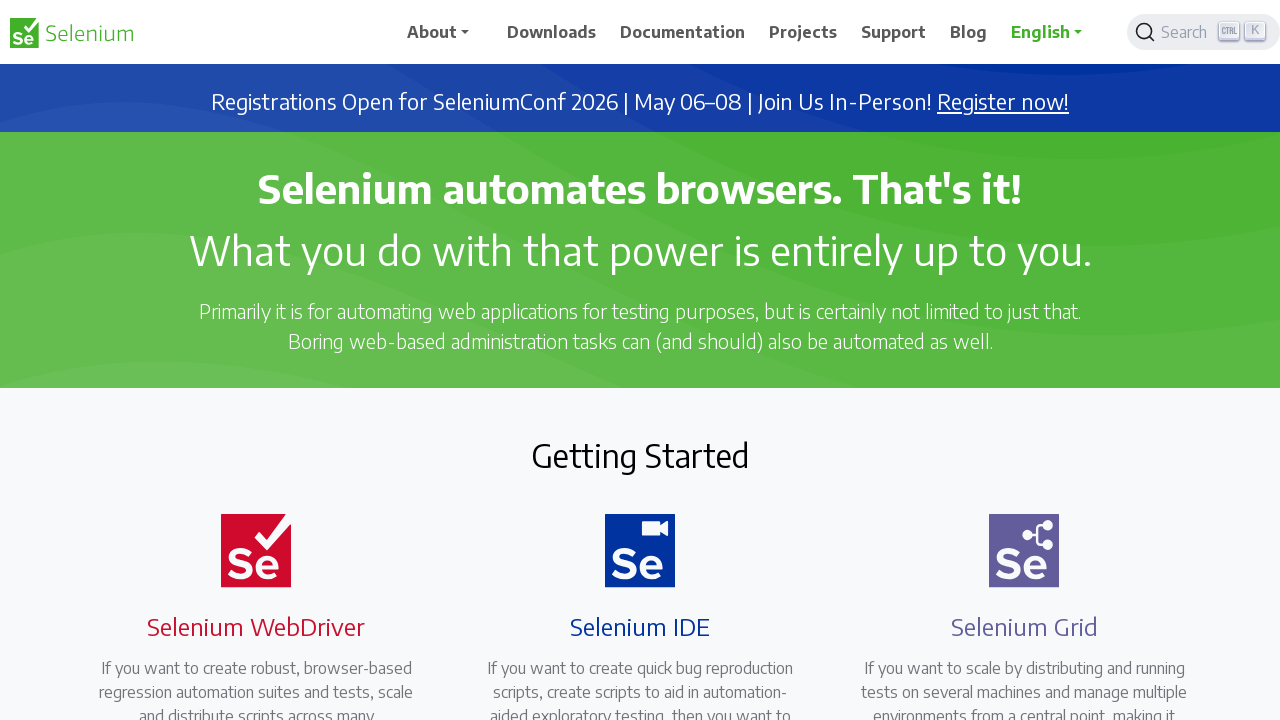

Navigated to Selenium website
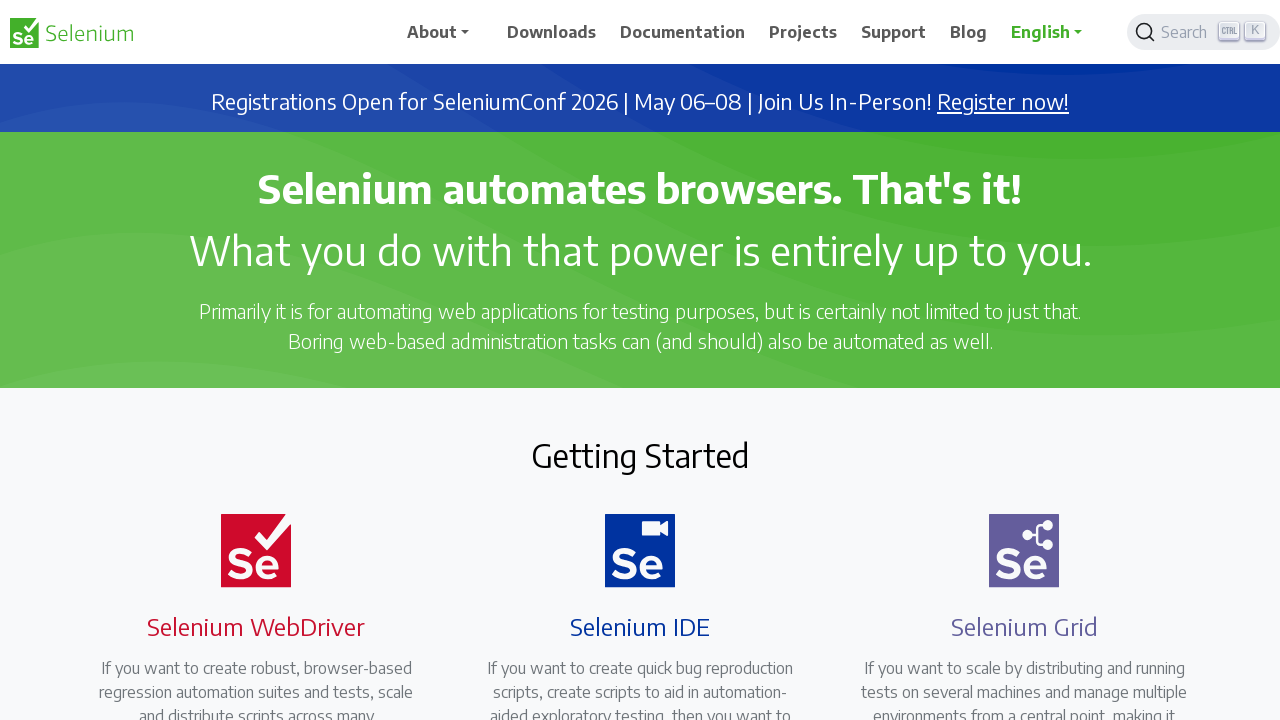

Located News section heading element
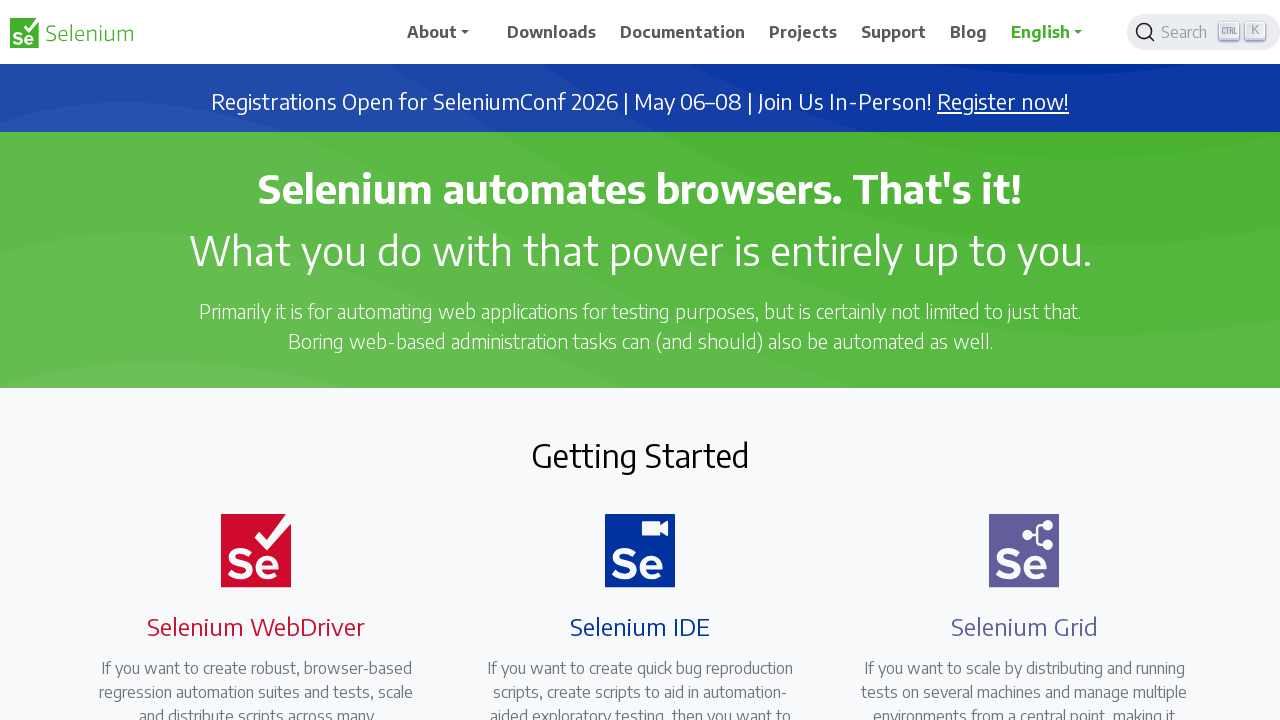

Scrolled to News section
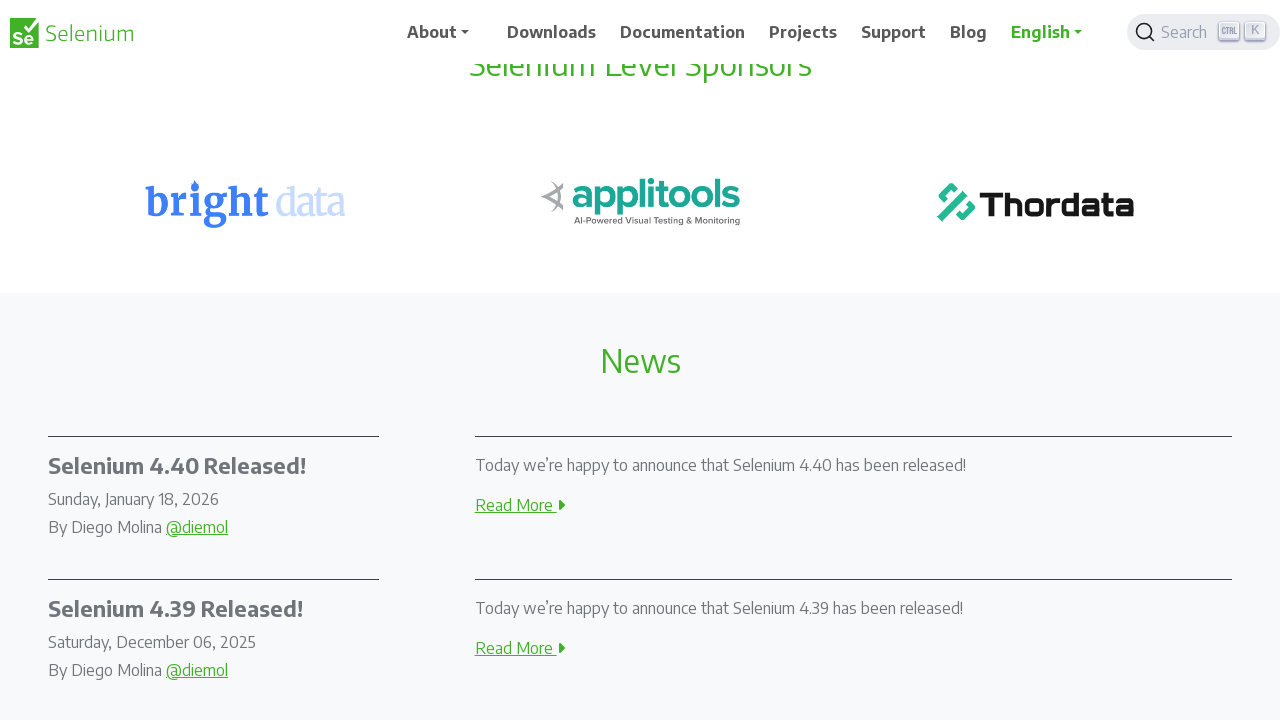

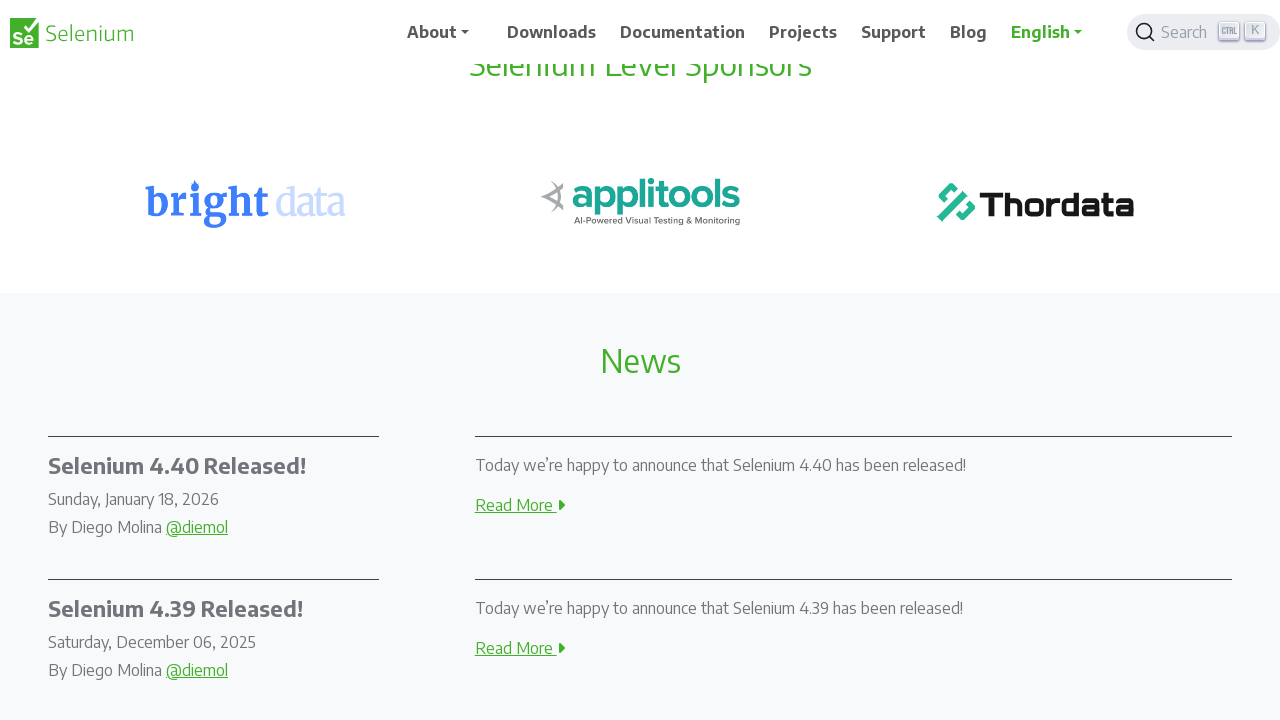